Tests that the currently applied filter link is highlighted with the 'selected' class.

Starting URL: https://demo.playwright.dev/todomvc

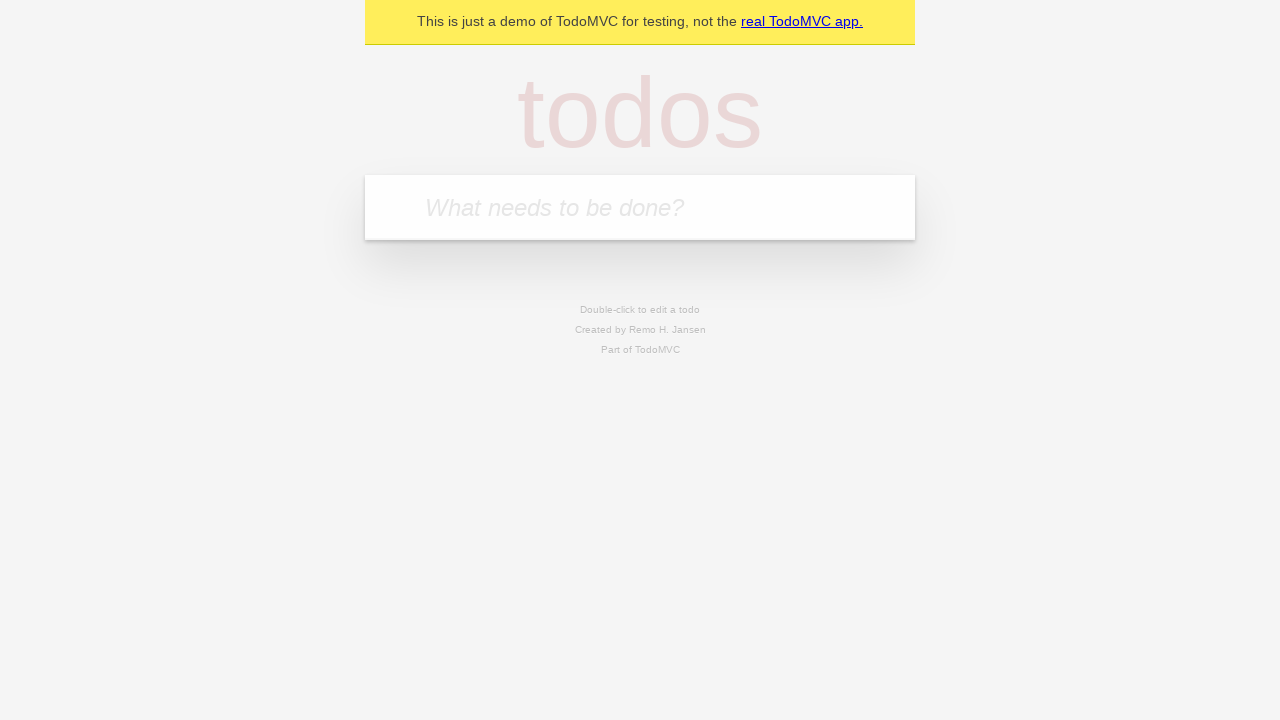

Filled todo input with 'buy some cheese' on internal:attr=[placeholder="What needs to be done?"i]
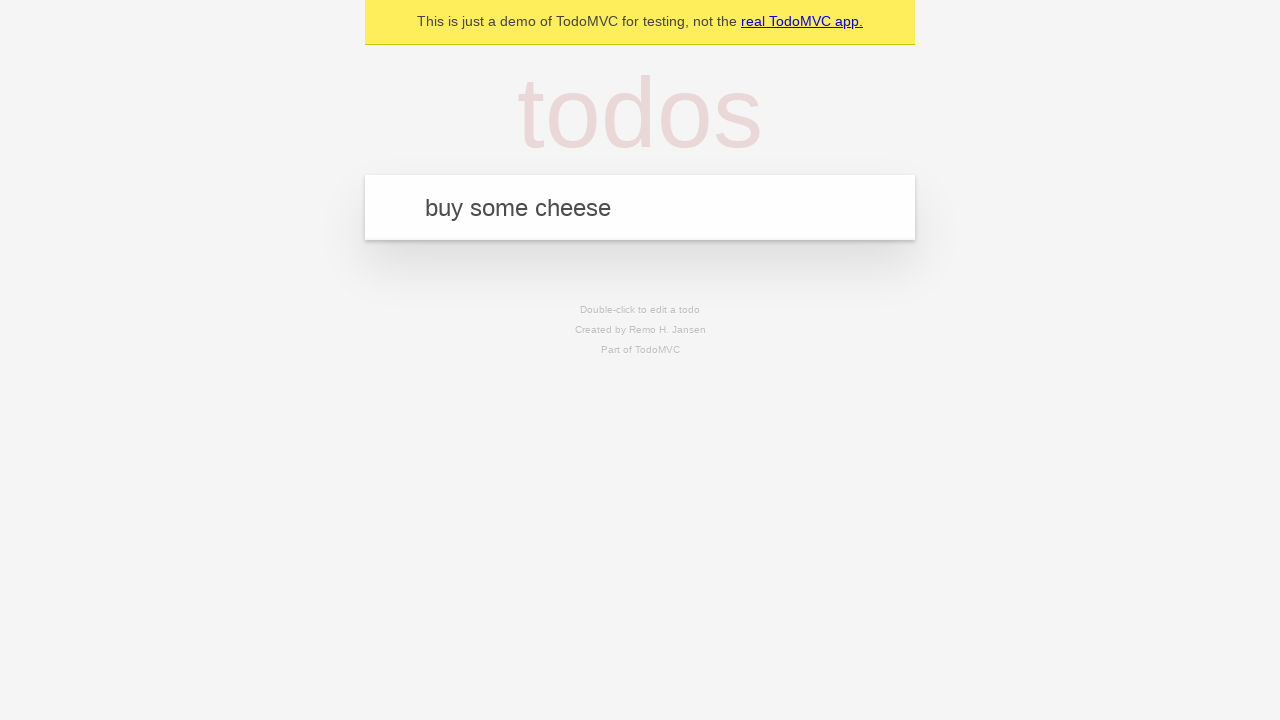

Pressed Enter to add 'buy some cheese' todo on internal:attr=[placeholder="What needs to be done?"i]
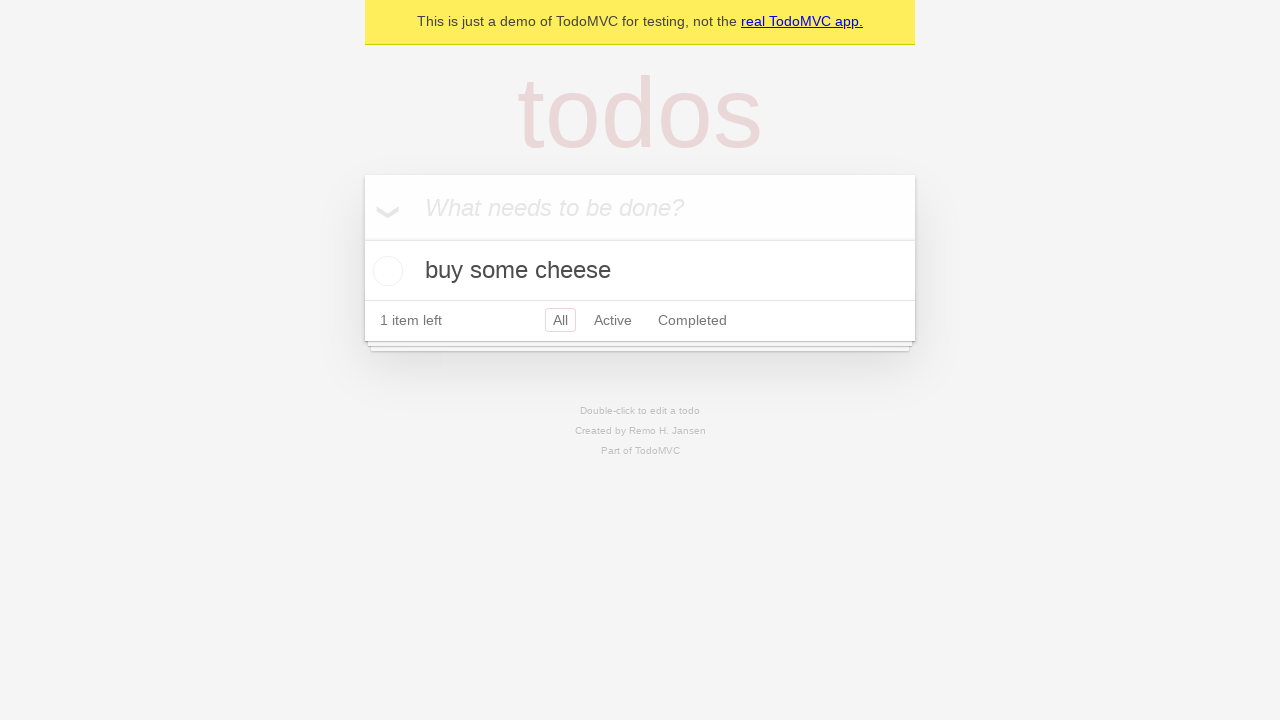

Filled todo input with 'feed the cat' on internal:attr=[placeholder="What needs to be done?"i]
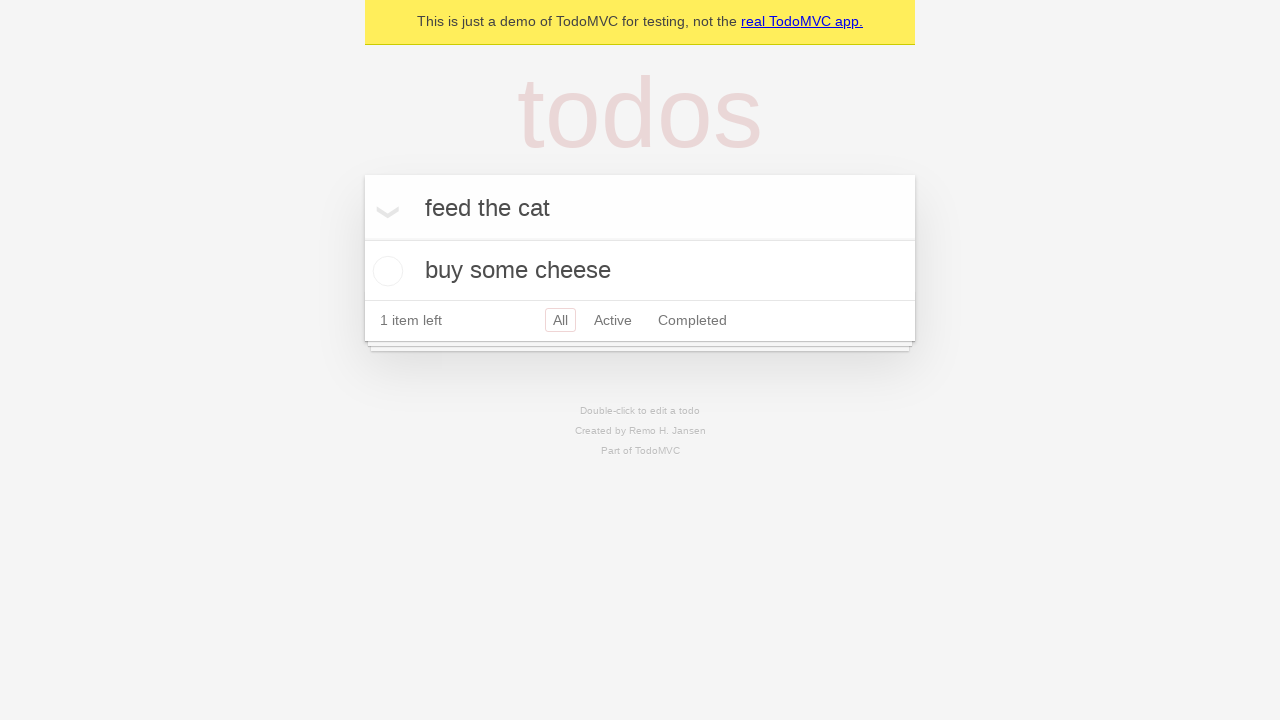

Pressed Enter to add 'feed the cat' todo on internal:attr=[placeholder="What needs to be done?"i]
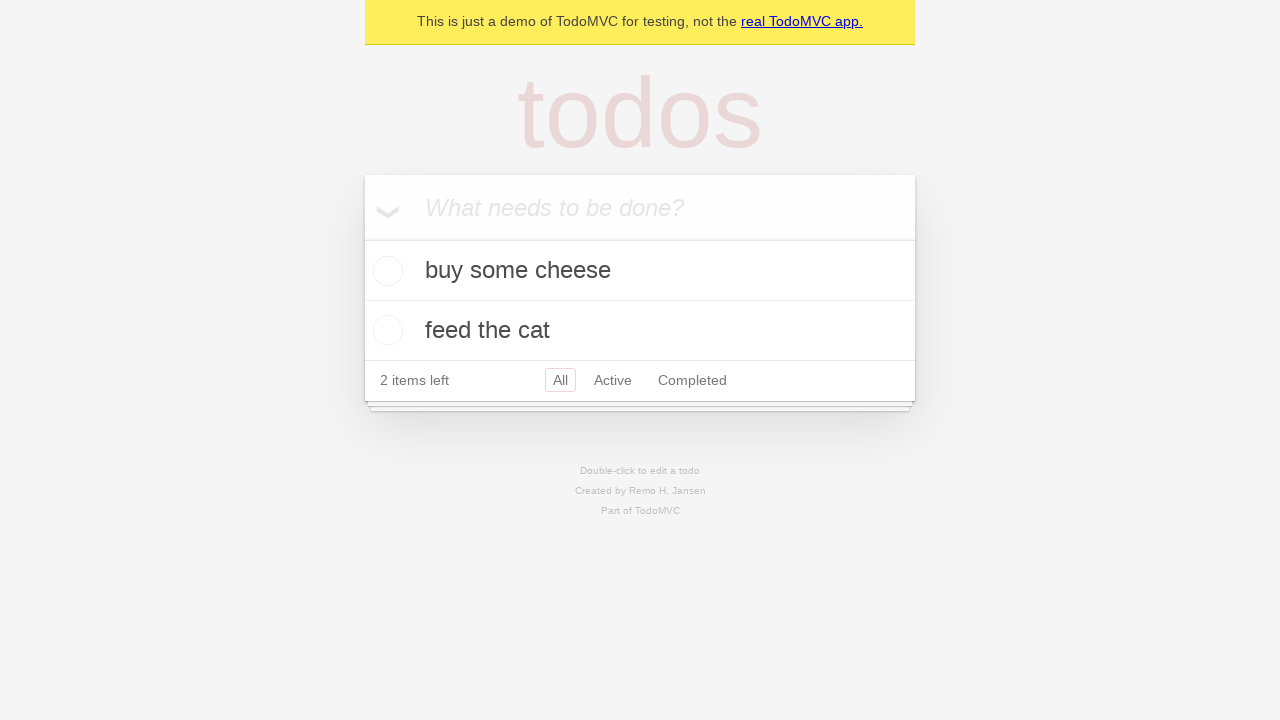

Filled todo input with 'book a doctors appointment' on internal:attr=[placeholder="What needs to be done?"i]
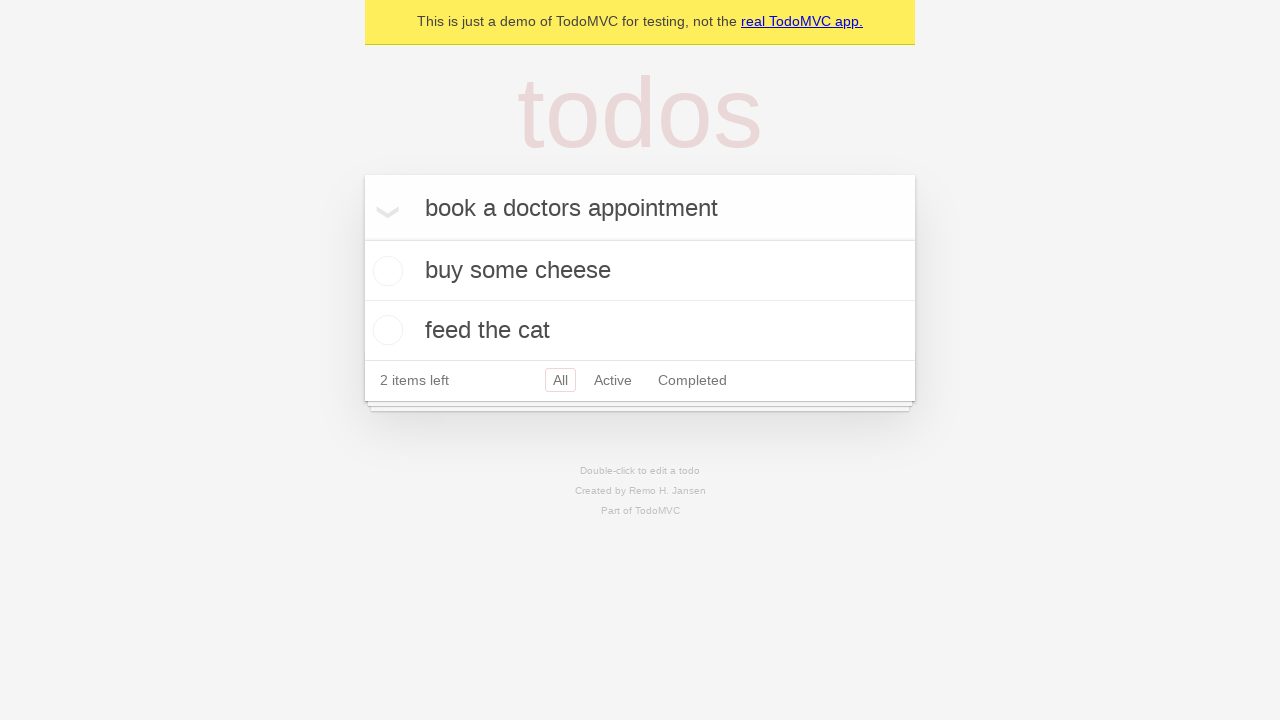

Pressed Enter to add 'book a doctors appointment' todo on internal:attr=[placeholder="What needs to be done?"i]
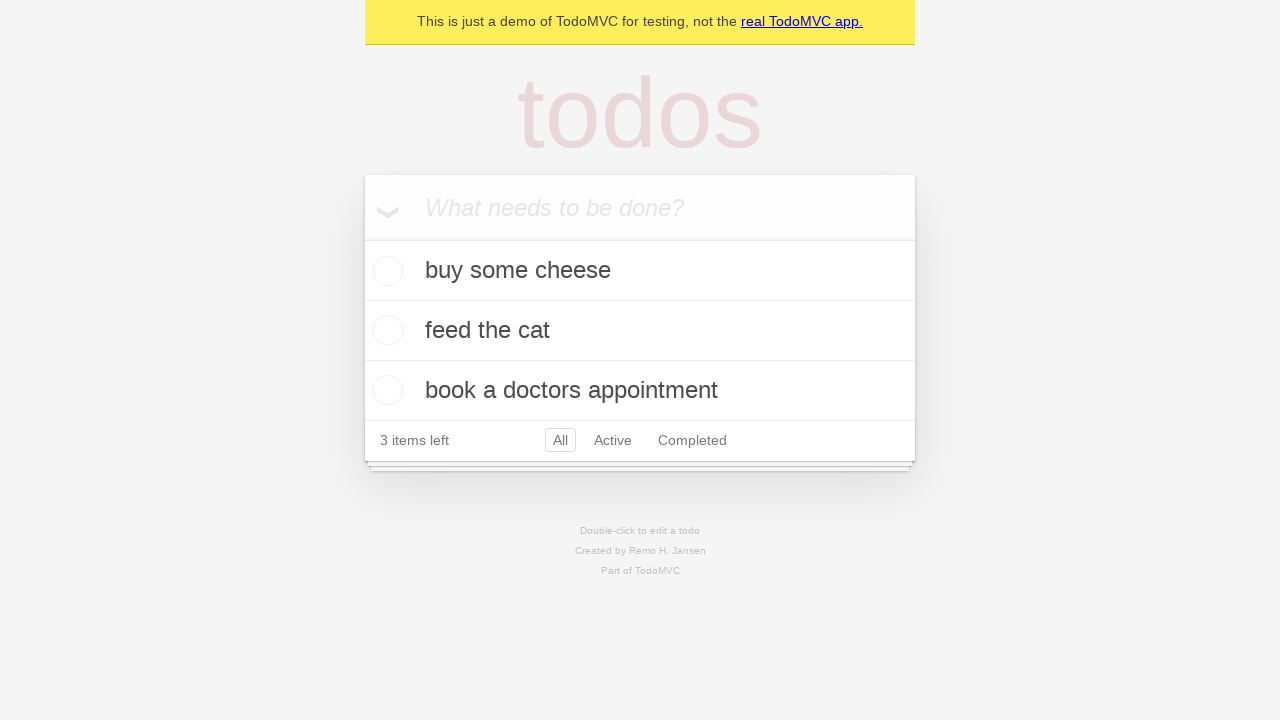

Verified that 'All' filter is selected by default
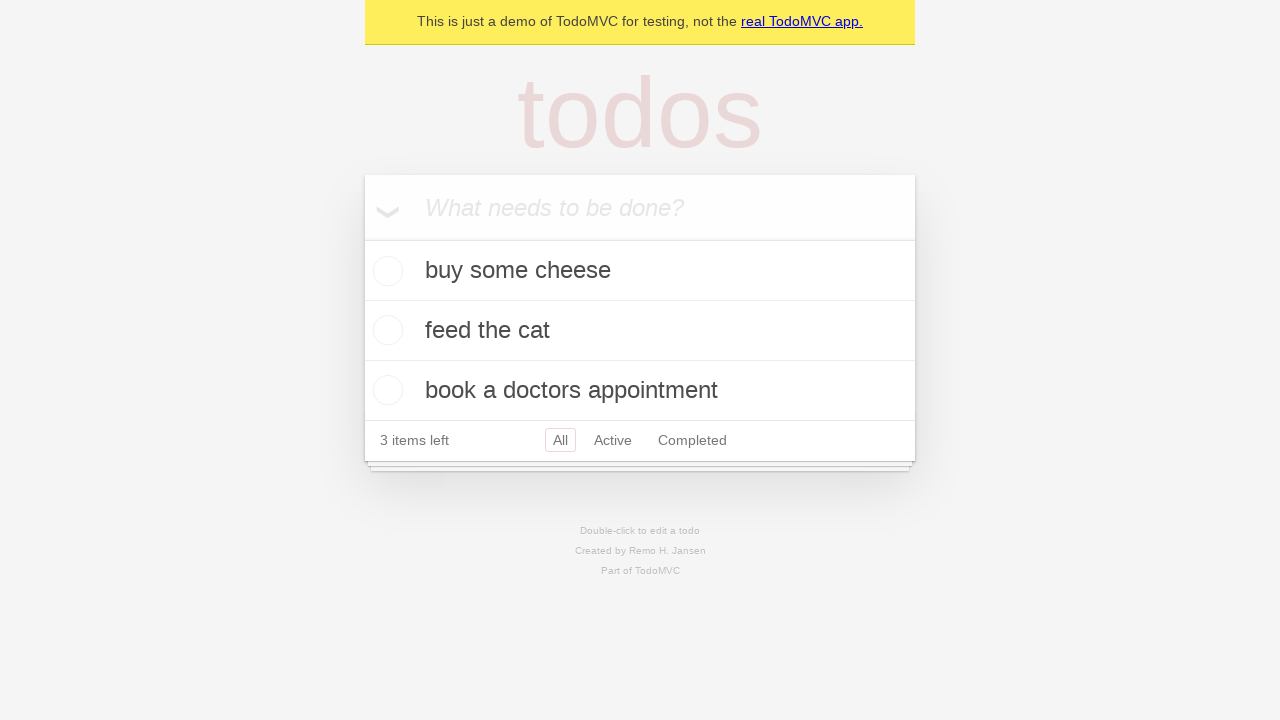

Clicked 'Active' filter link at (613, 440) on internal:role=link[name="Active"i]
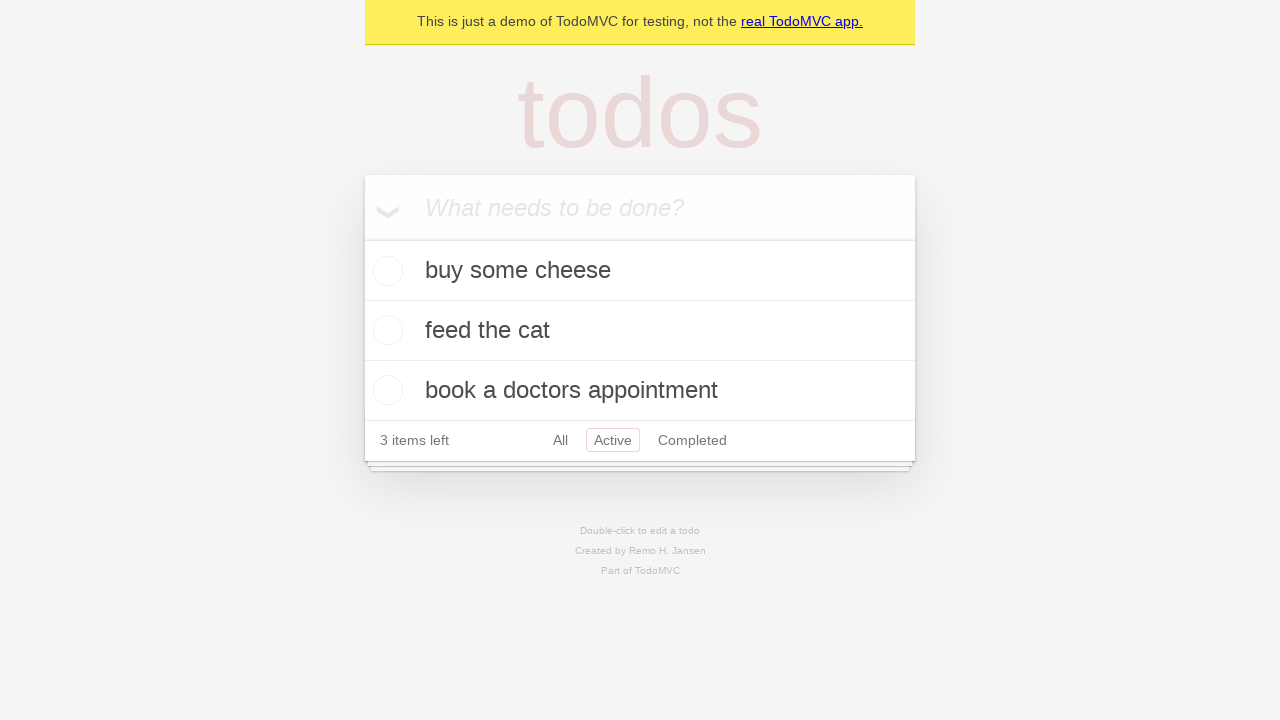

Clicked 'Completed' filter link at (692, 440) on internal:role=link[name="Completed"i]
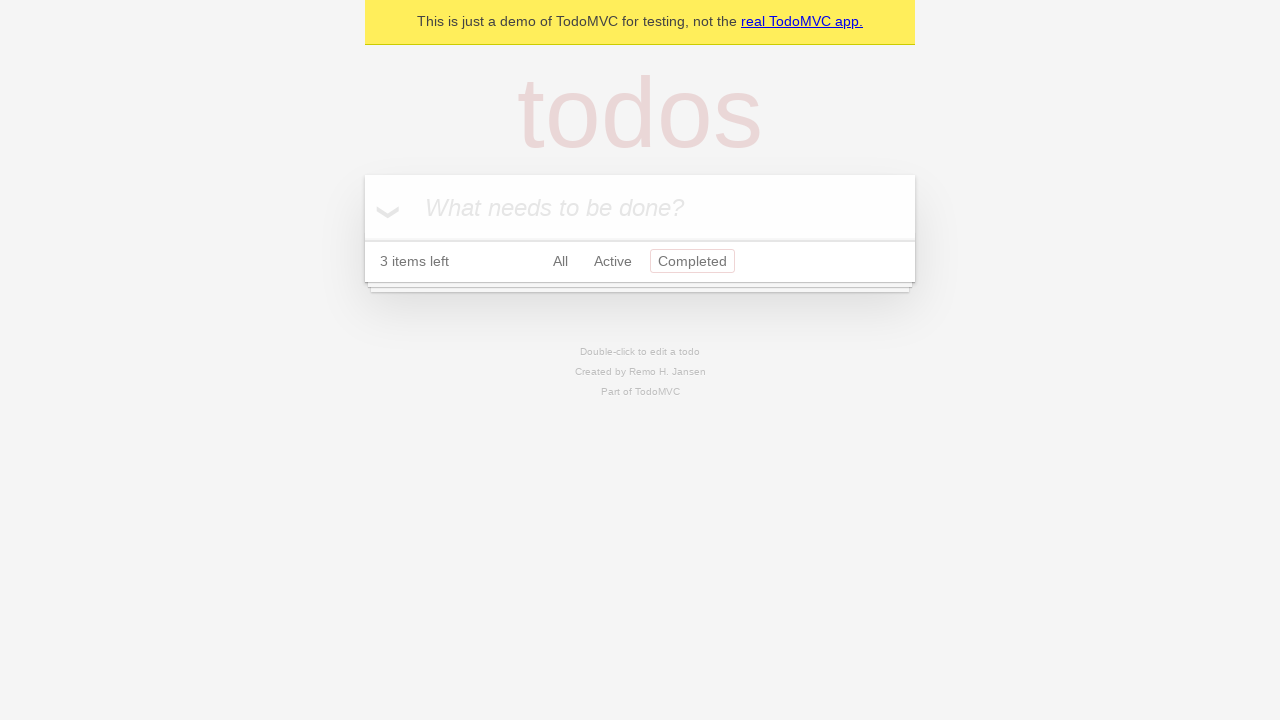

Verified that 'Completed' filter is now selected with 'selected' class
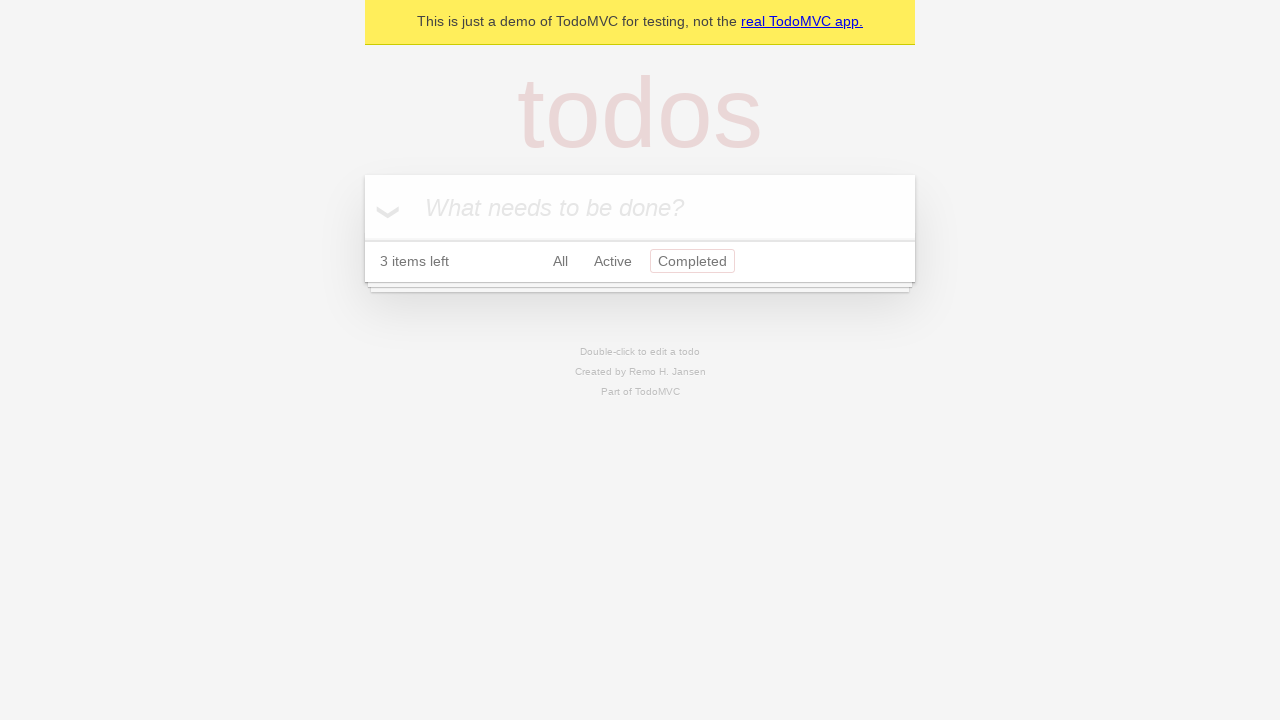

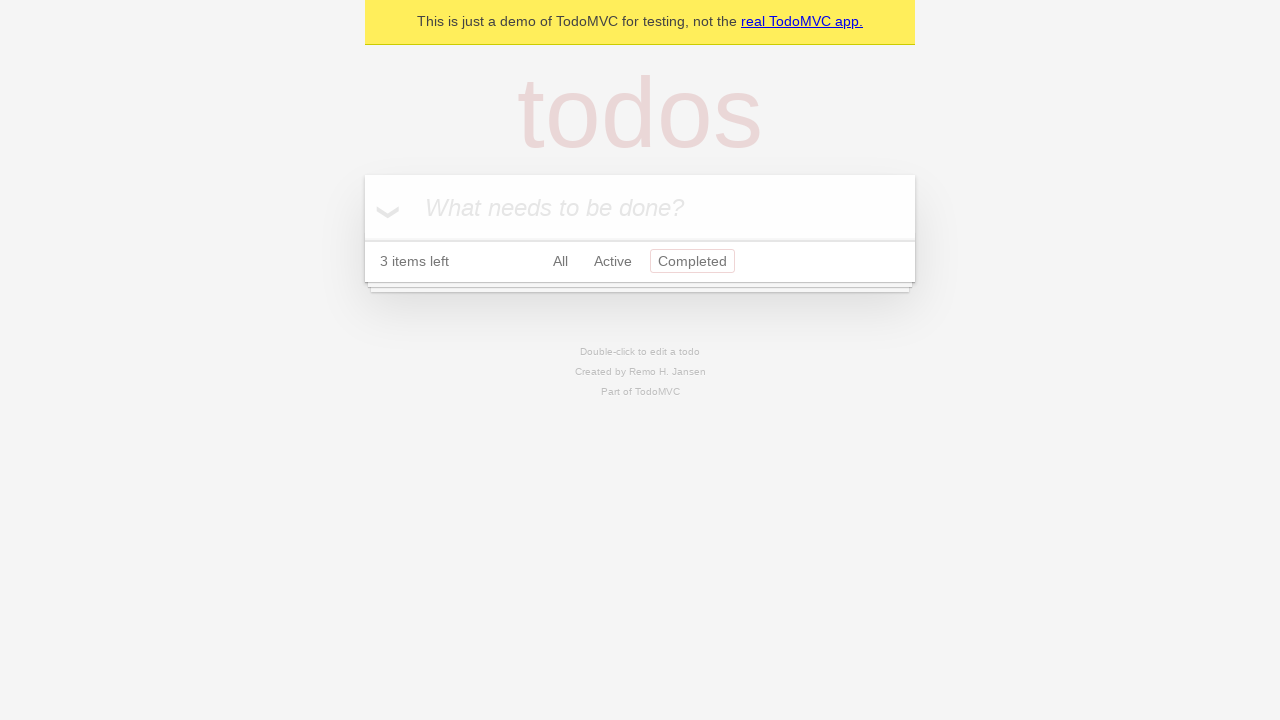